Tests right-click context menu by opening menu, hovering over Quit option, clicking it and accepting the alert

Starting URL: http://swisnl.github.io/jQuery-contextMenu/demo.html

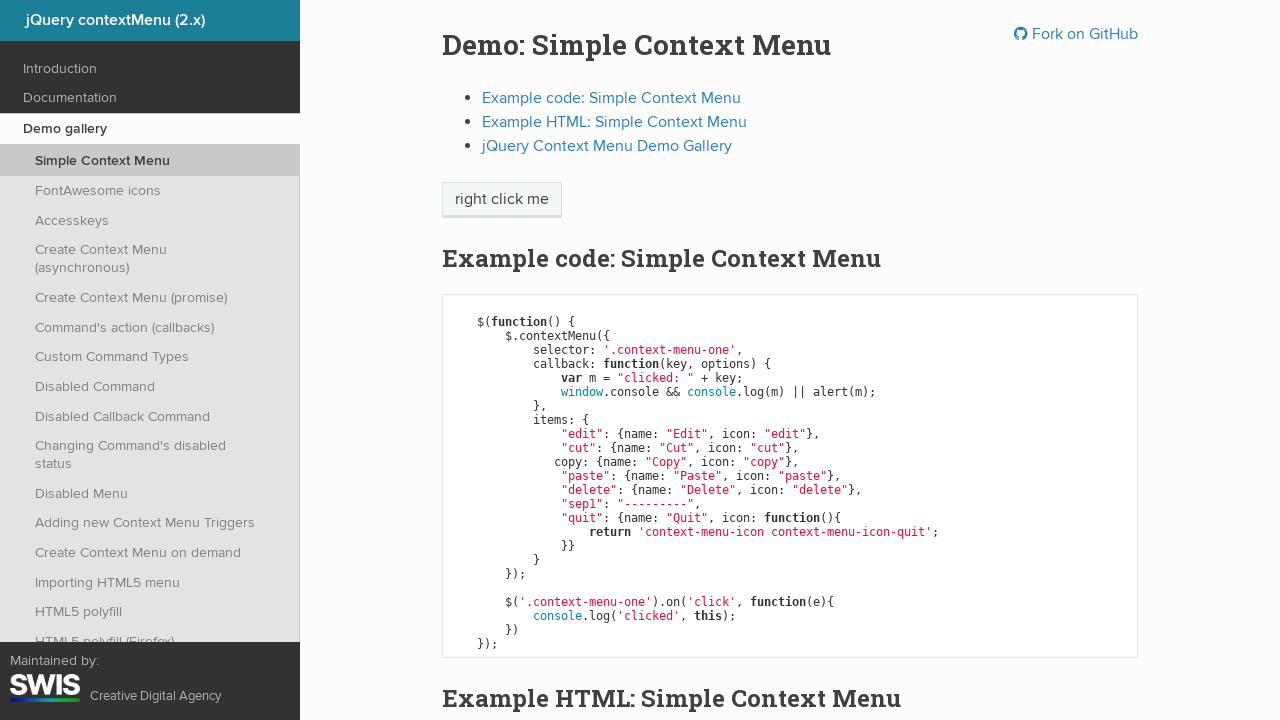

Right-clicked on context menu button at (502, 200) on span.context-menu-one.btn.btn-neutral
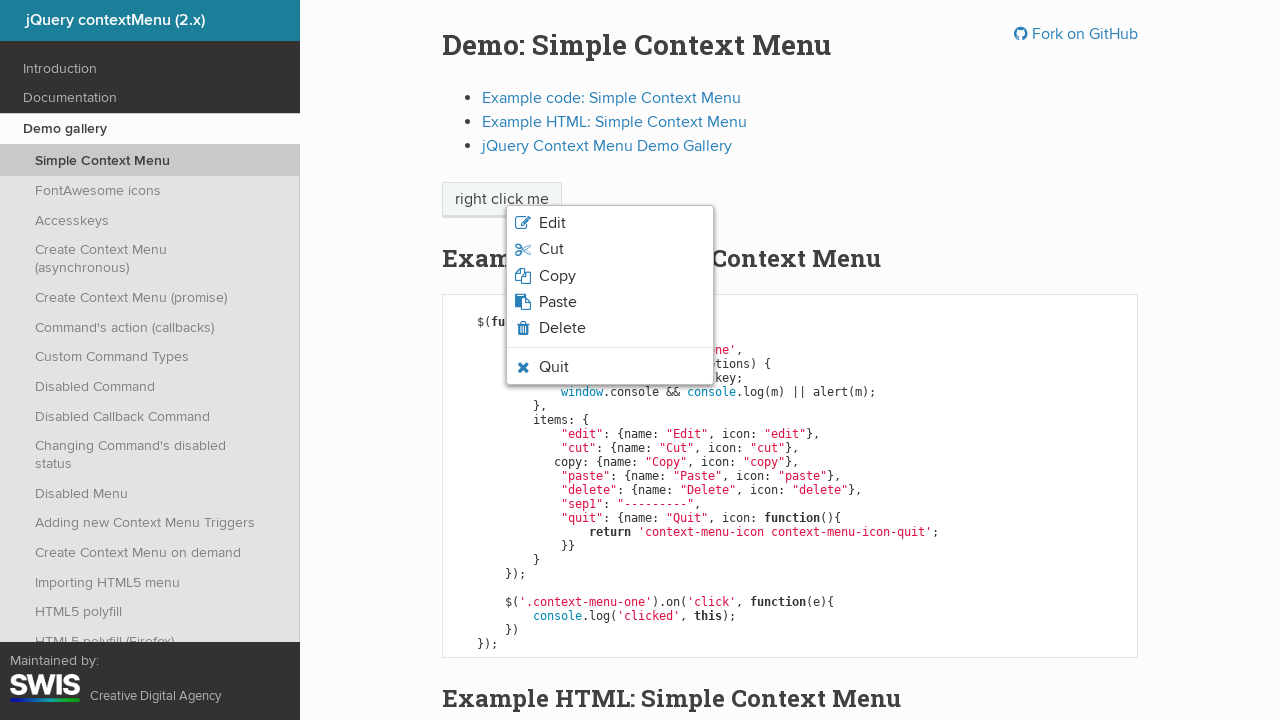

Context menu appeared
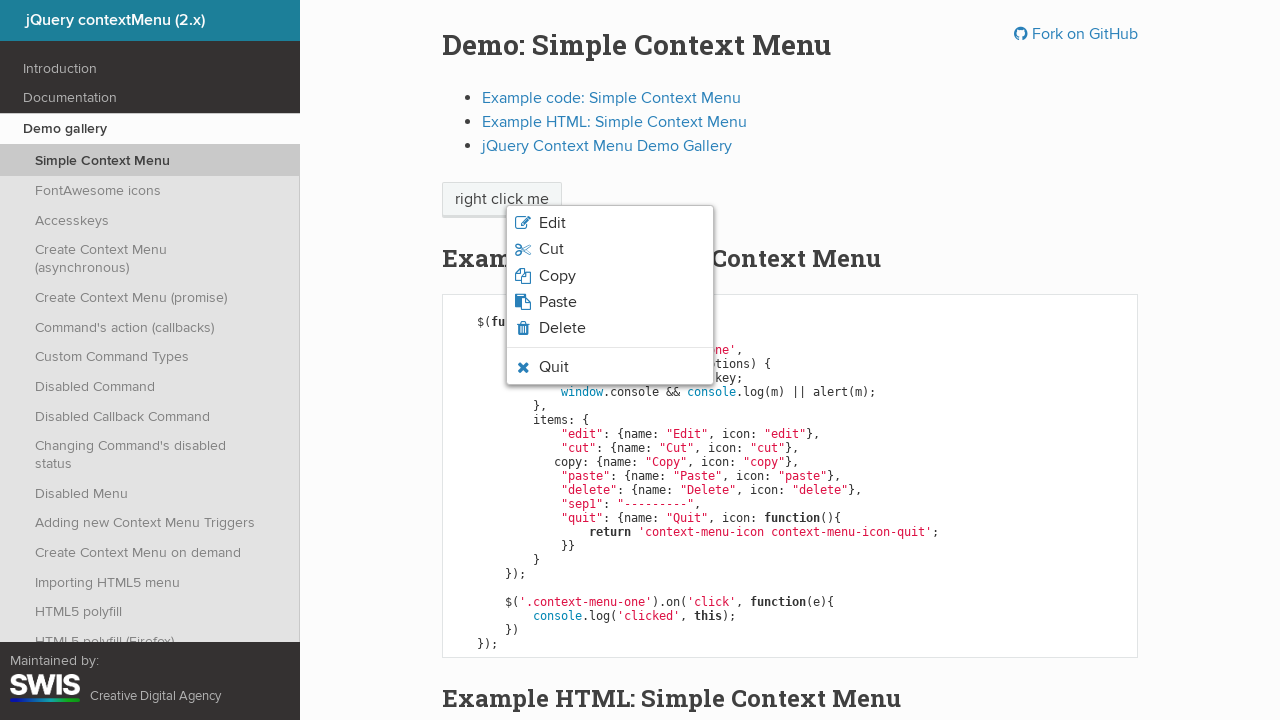

Hovered over Quit option at (554, 367) on xpath=//span[text()='Quit']
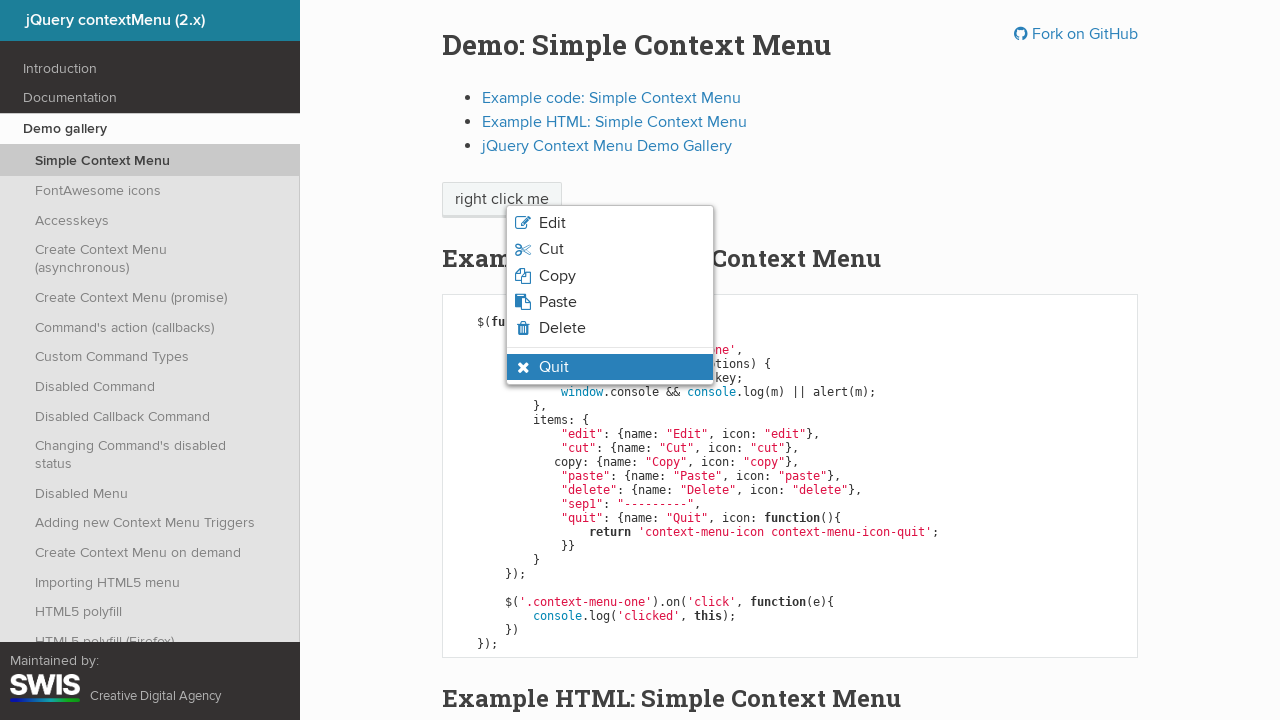

Quit option hover state confirmed
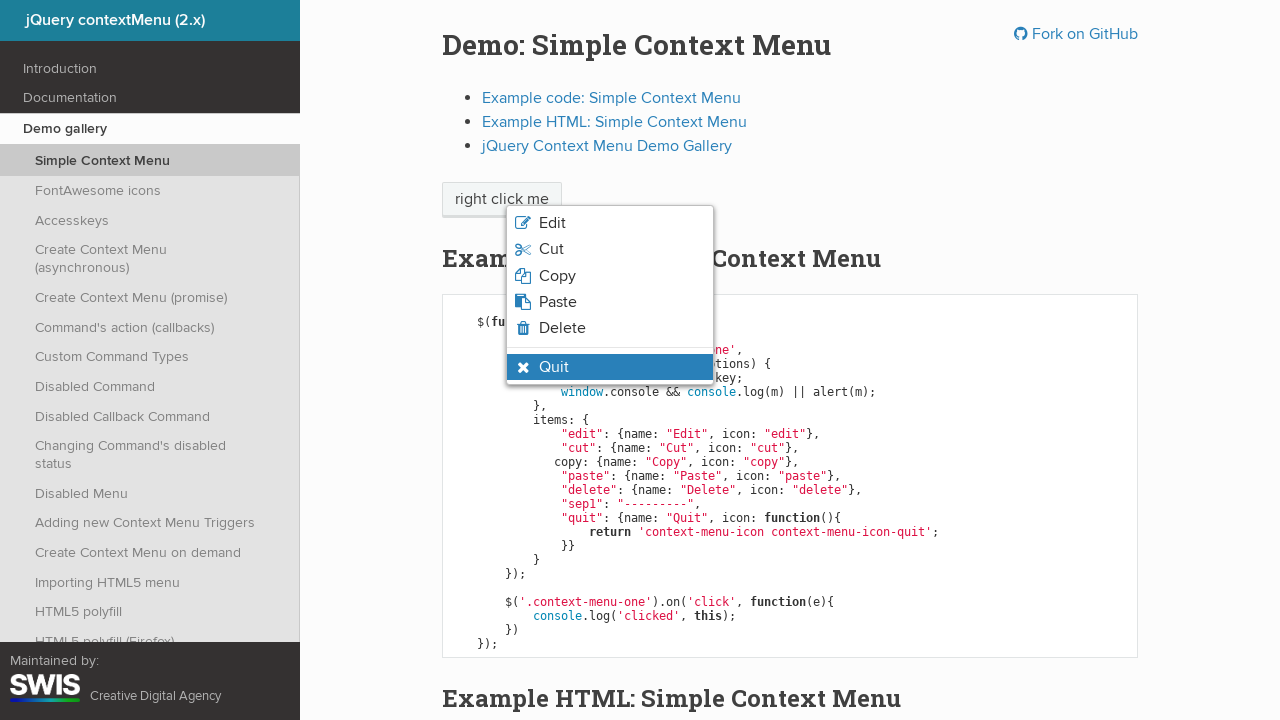

Clicked on Quit option at (610, 367) on li.context-menu-icon-quit
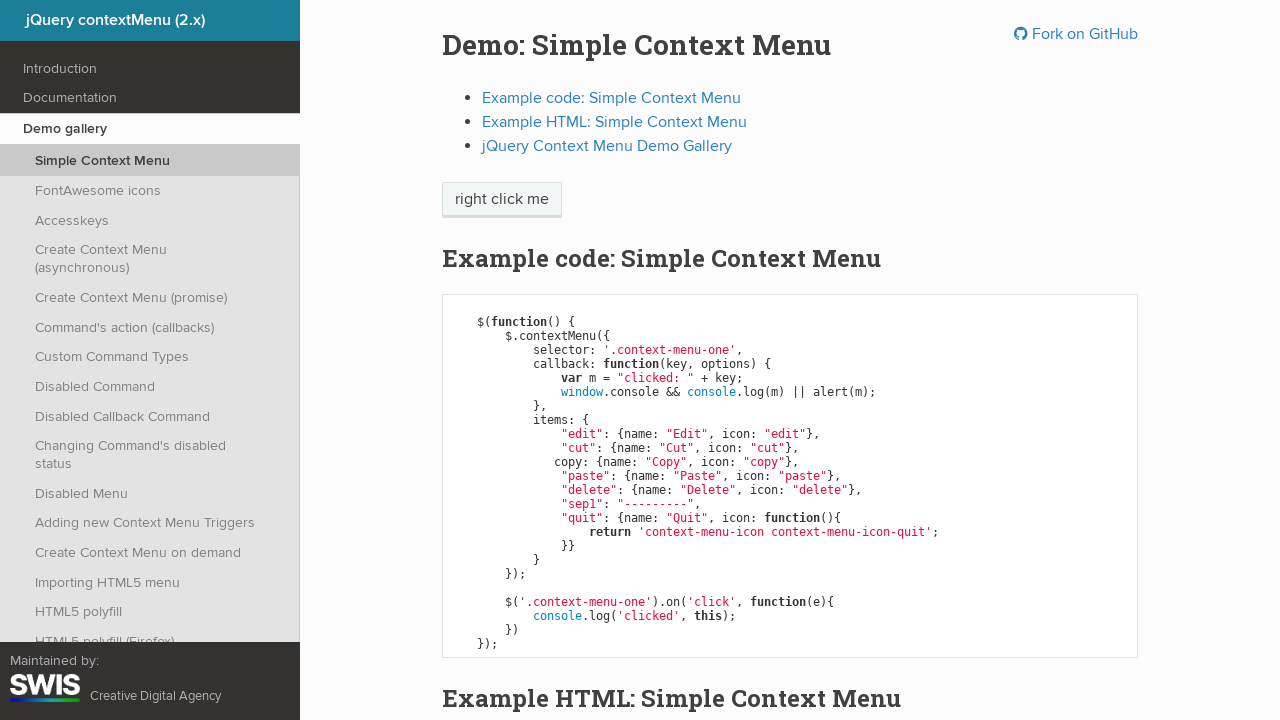

Alert dialog accepted
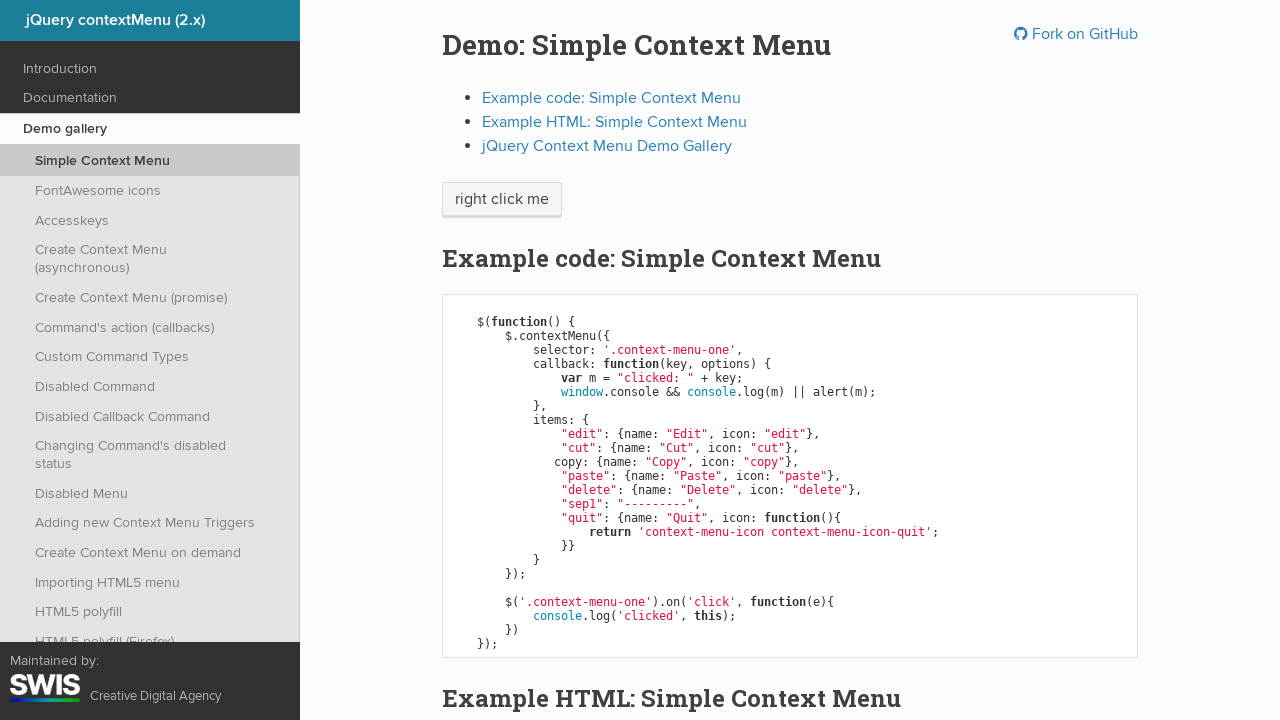

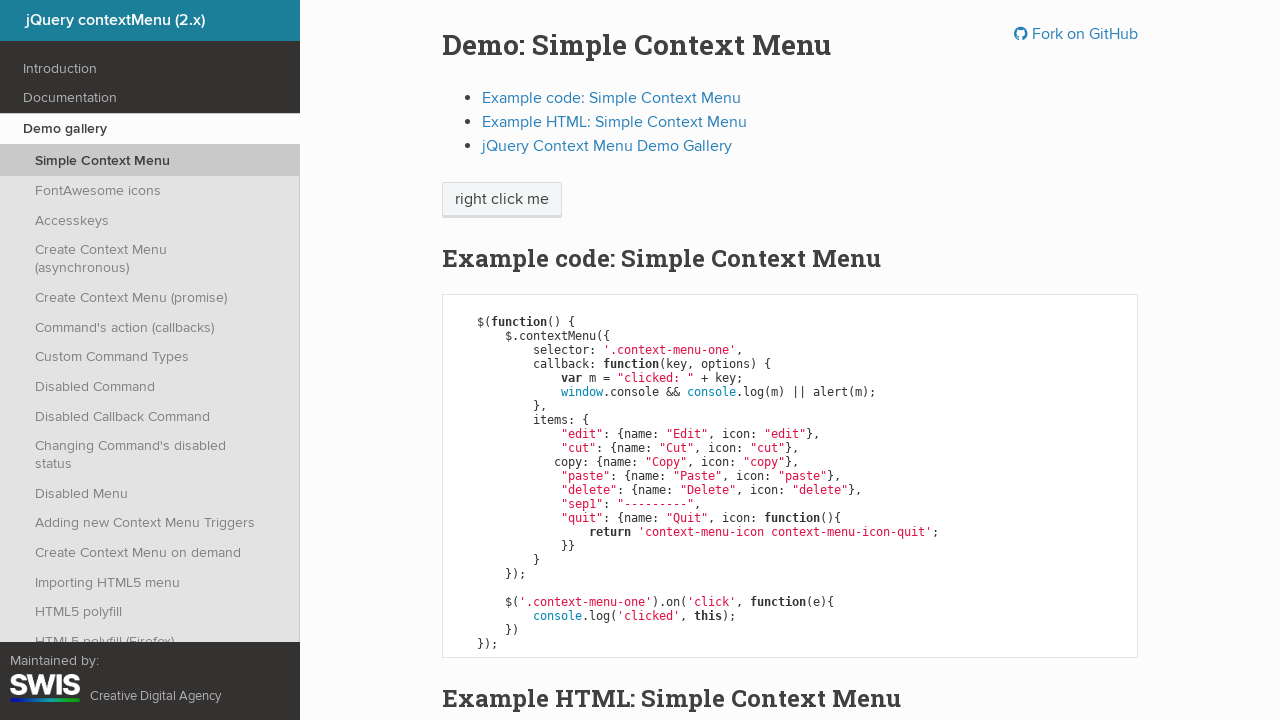